Tests dropdown selection functionality by selecting options using different methods (visible text) and verifying the selections

Starting URL: https://the-internet.herokuapp.com/dropdown

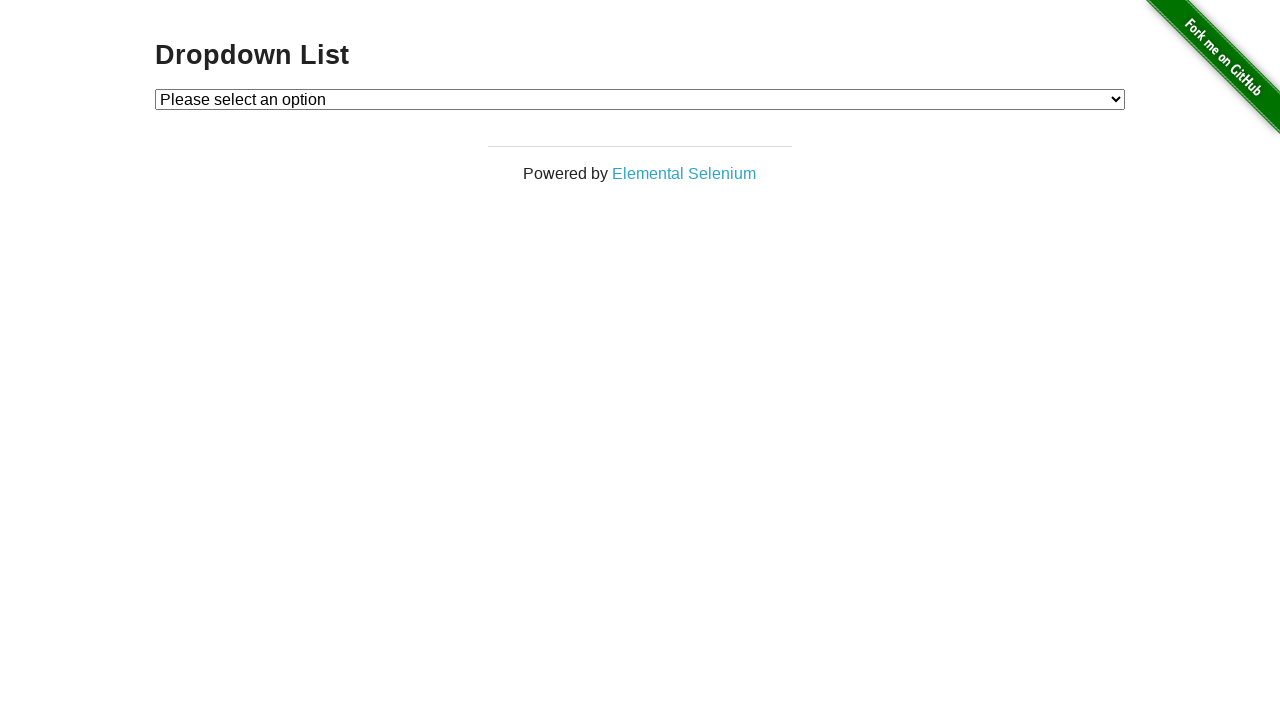

Located dropdown element with id 'dropdown'
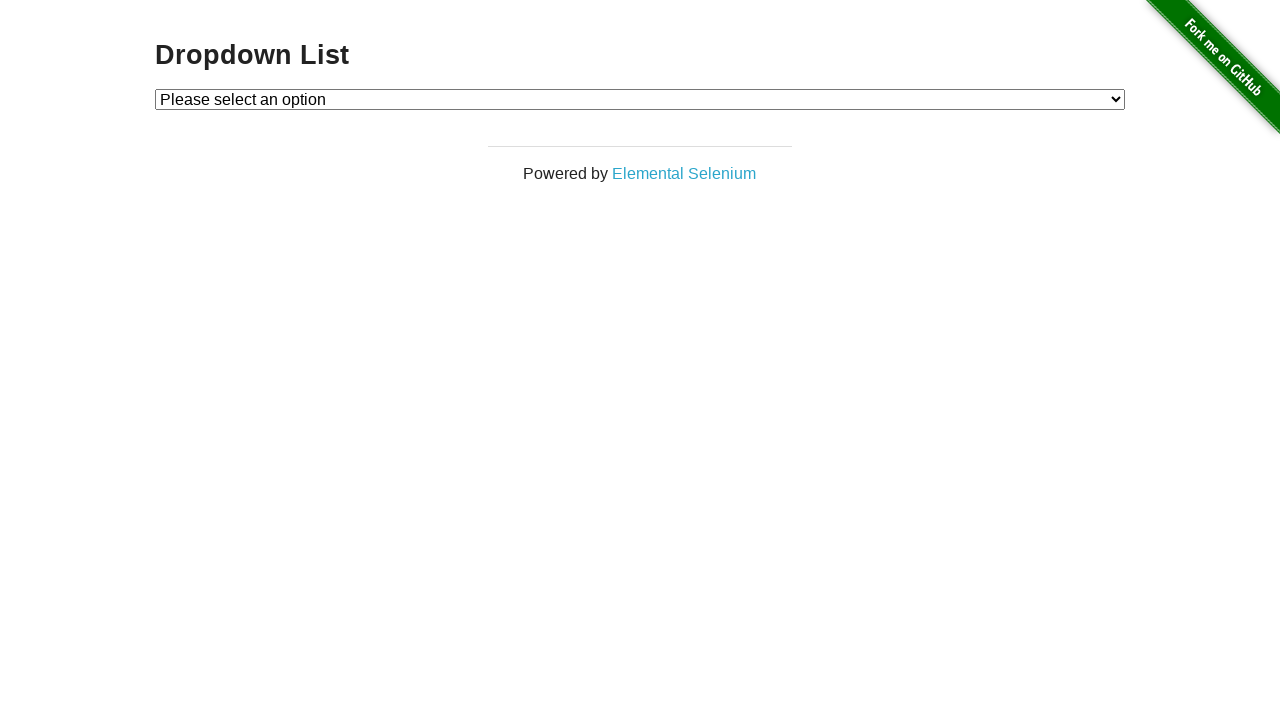

Selected 'Option 1' from dropdown using visible text on #dropdown
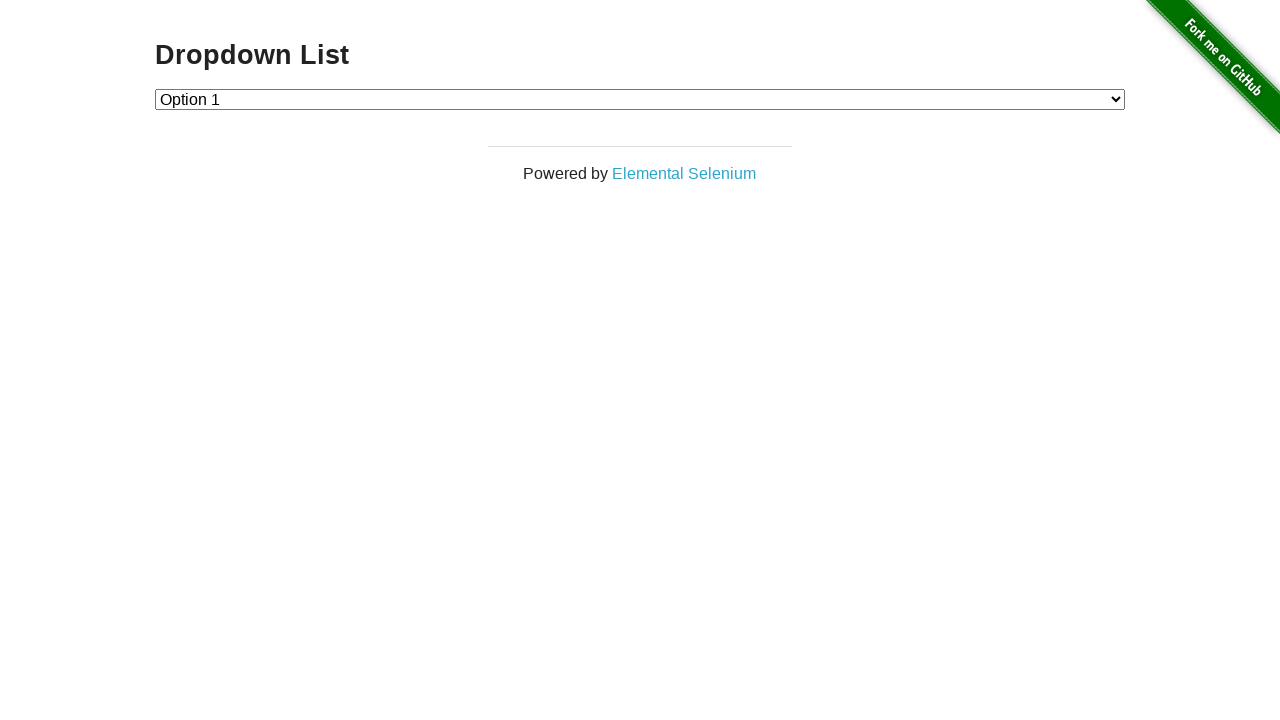

Retrieved selected option value: 1
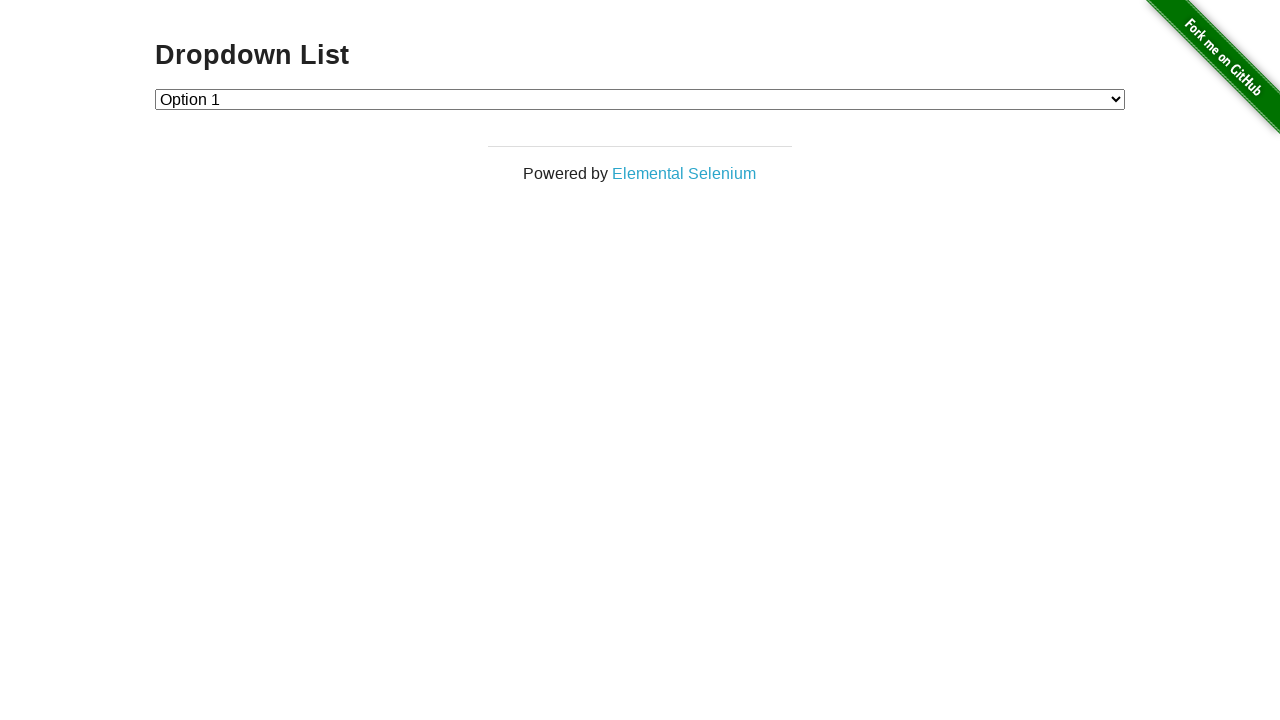

Selected 'Option 2' from dropdown using visible text on #dropdown
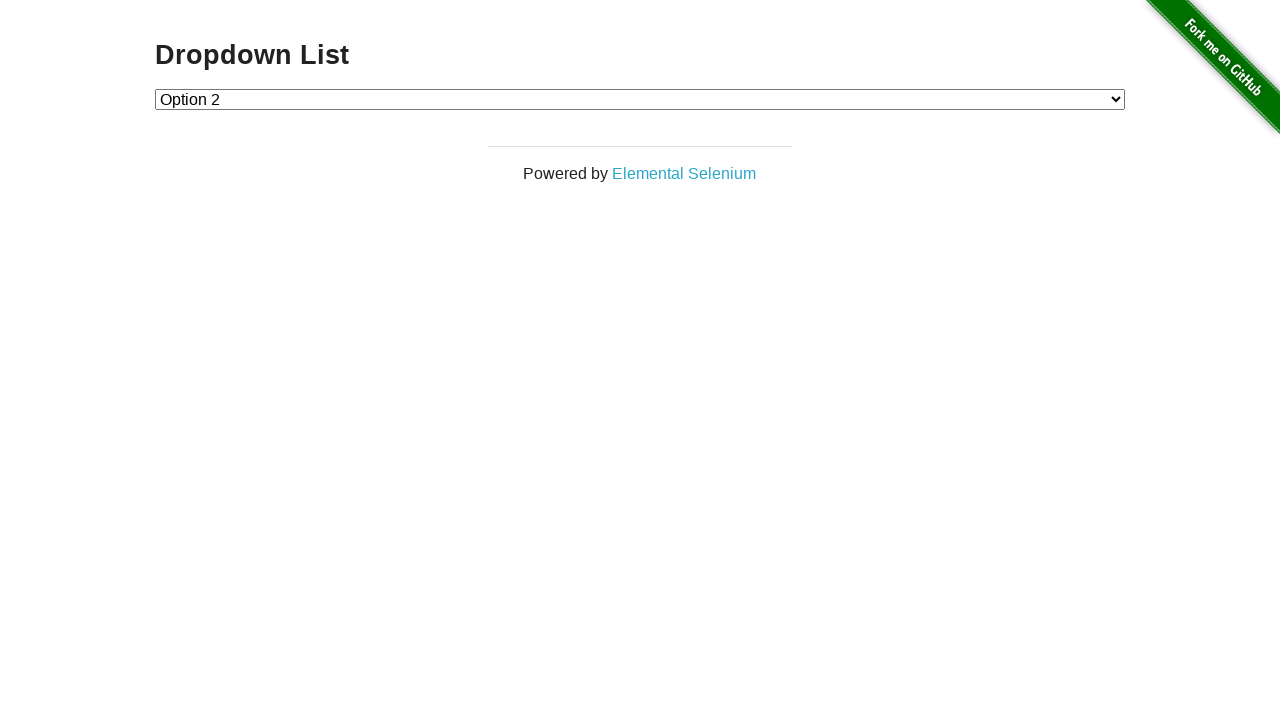

Retrieved dropdown text content: 
    Please select an option
    Option 1
    Option 2
  
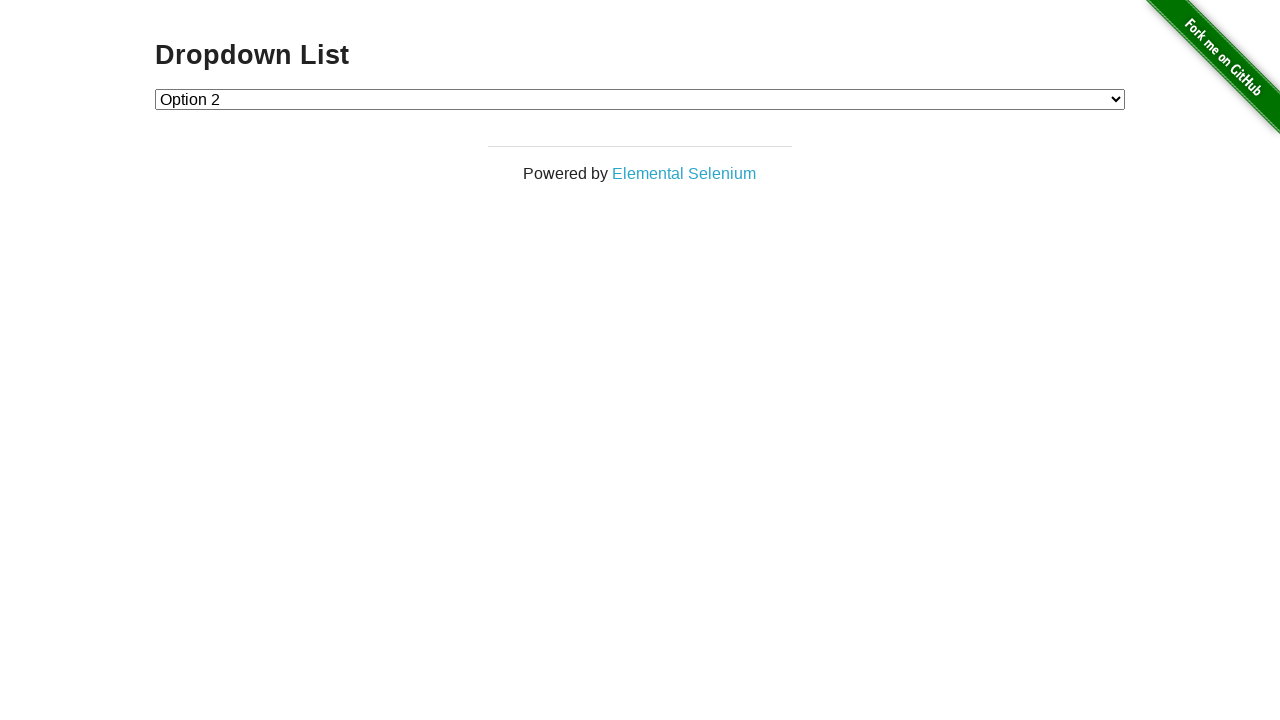

Selected 'Option 1' from dropdown again using visible text on #dropdown
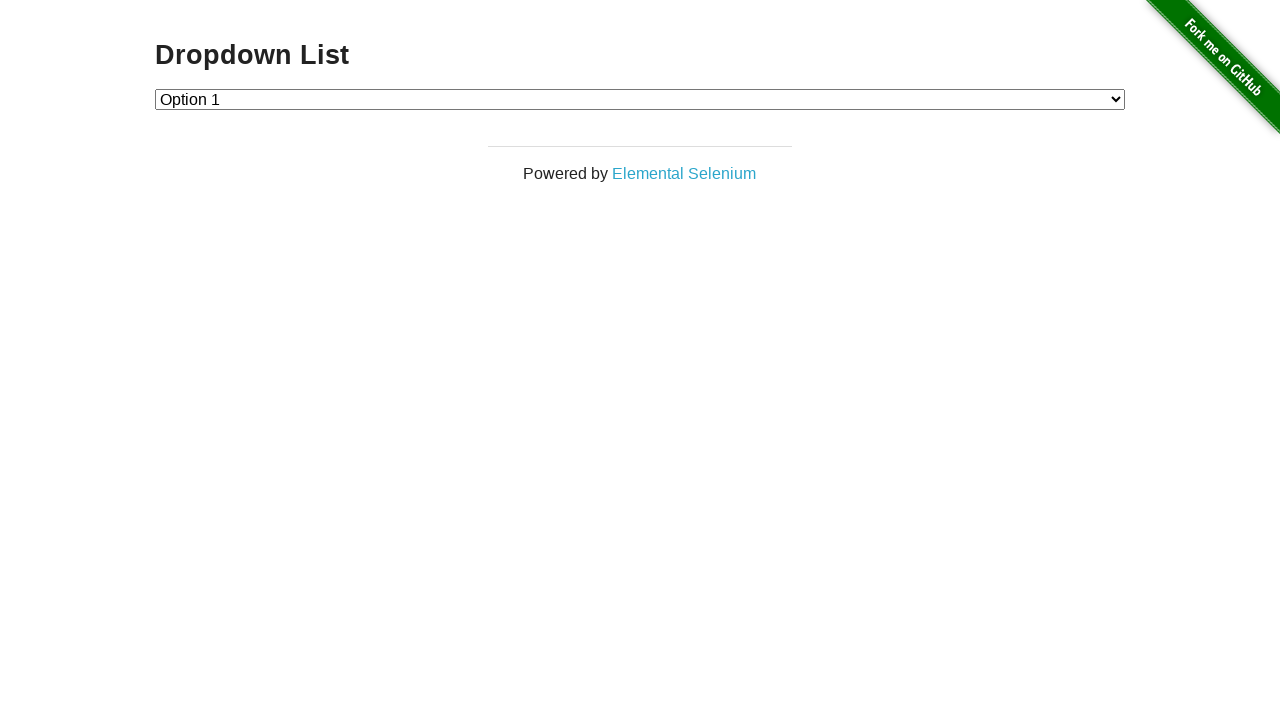

Retrieved all dropdown options: ['Please select an option', 'Option 1', 'Option 2']
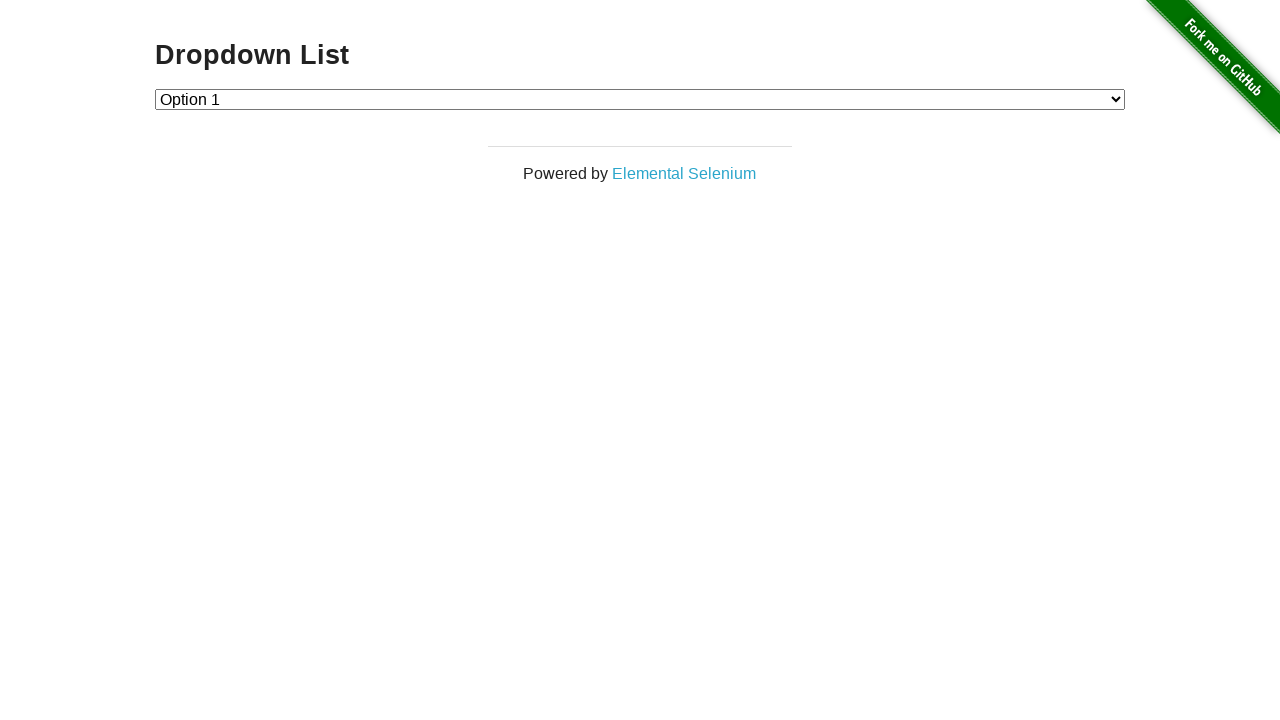

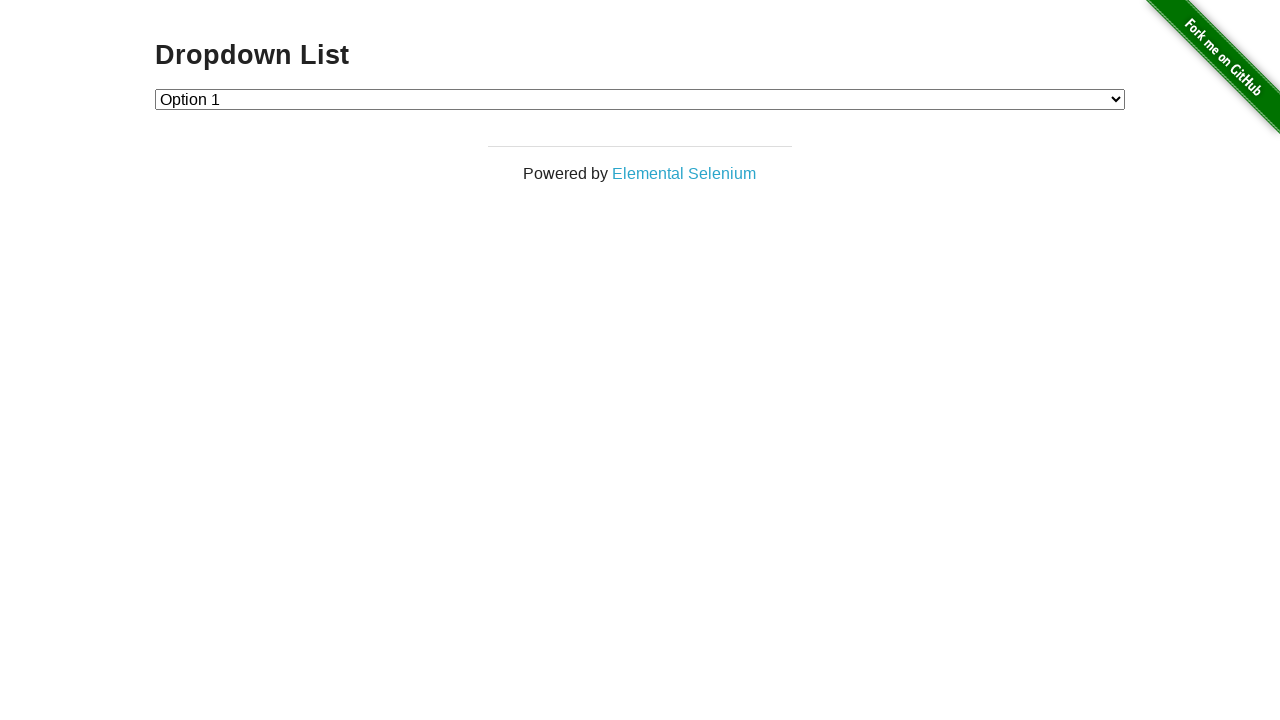